Navigates to an e-commerce site, finds a product containing "Cucumber" in its name, and adds it to the cart

Starting URL: https://rahulshettyacademy.com/seleniumPractise/#/

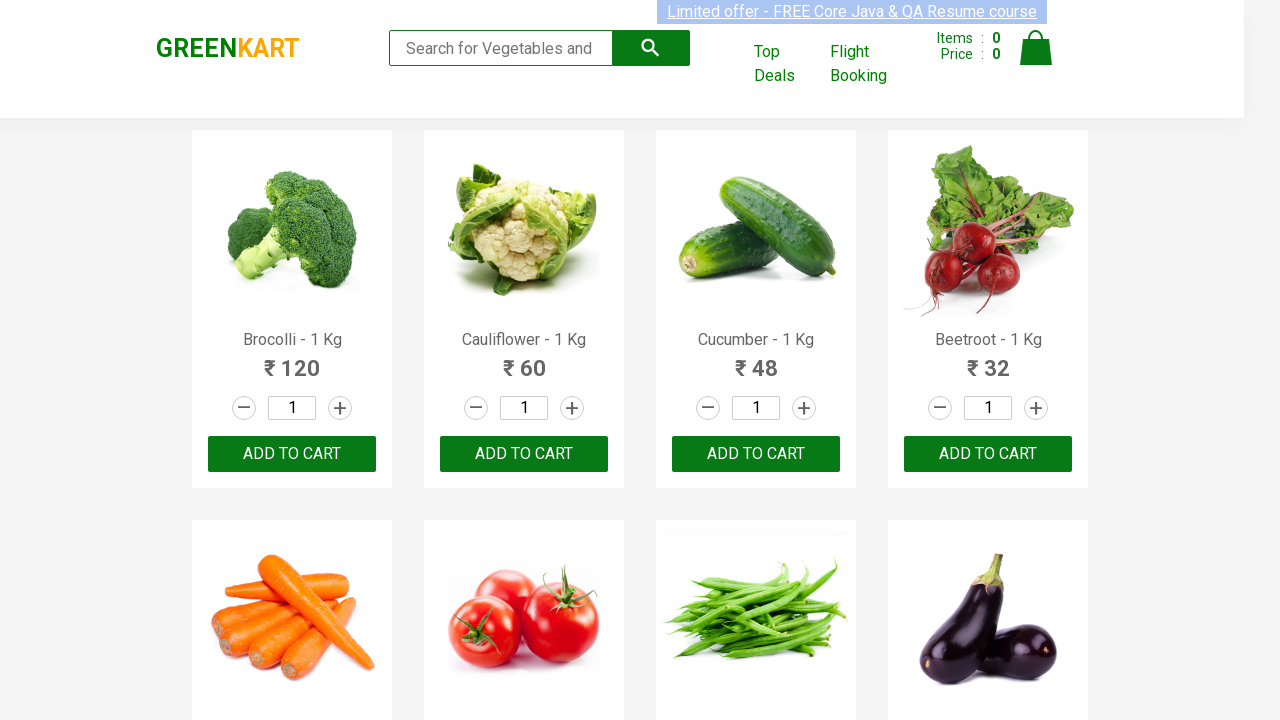

Waited for product list to load
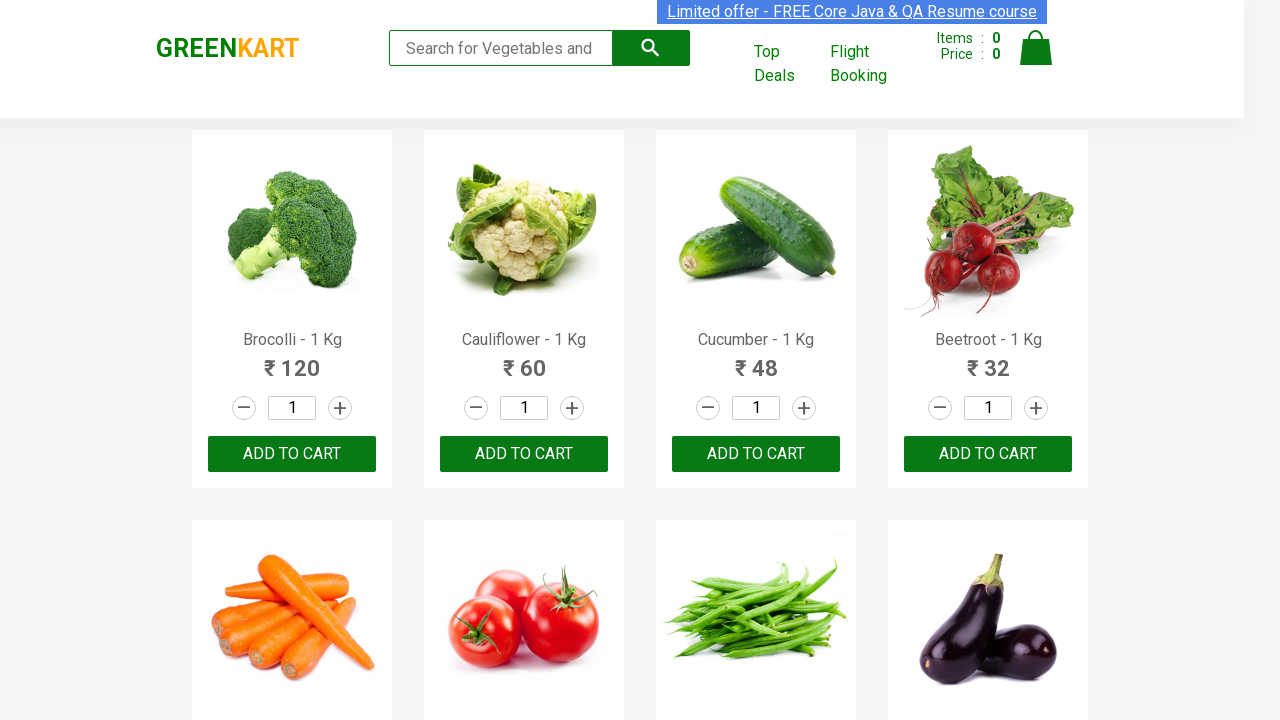

Retrieved all product name elements
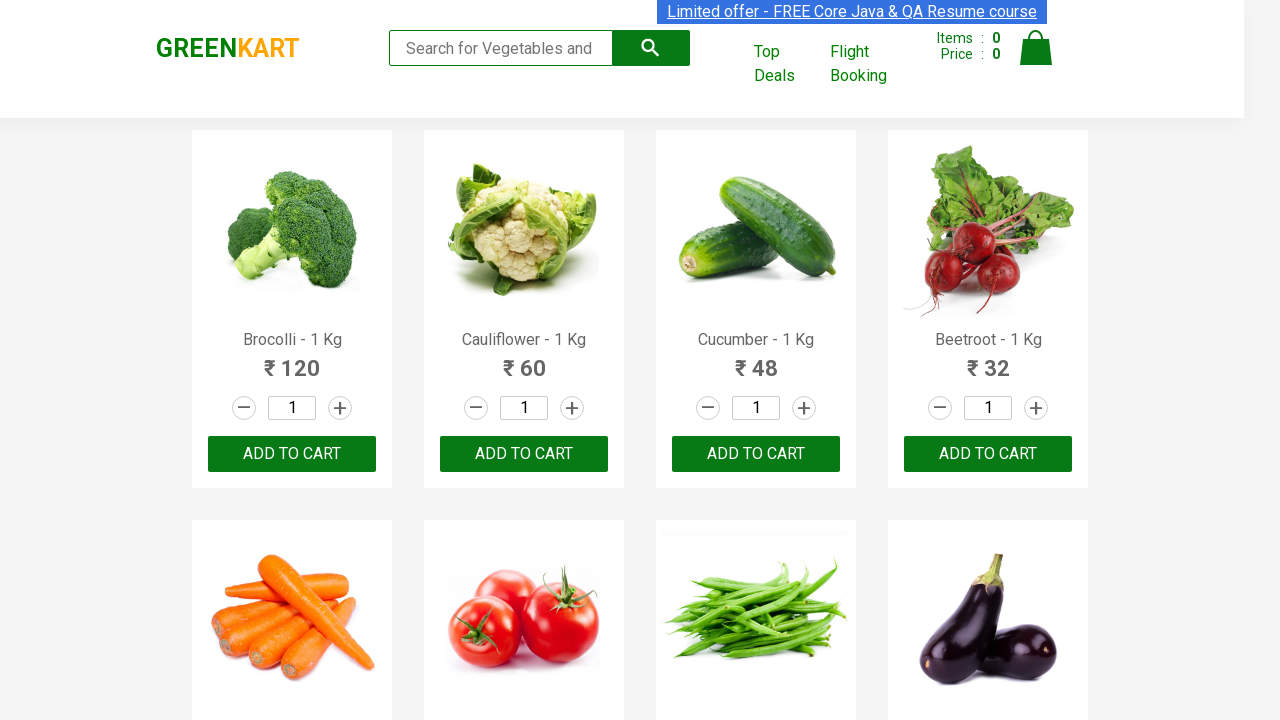

Checked product 1: Brocolli - 1 Kg
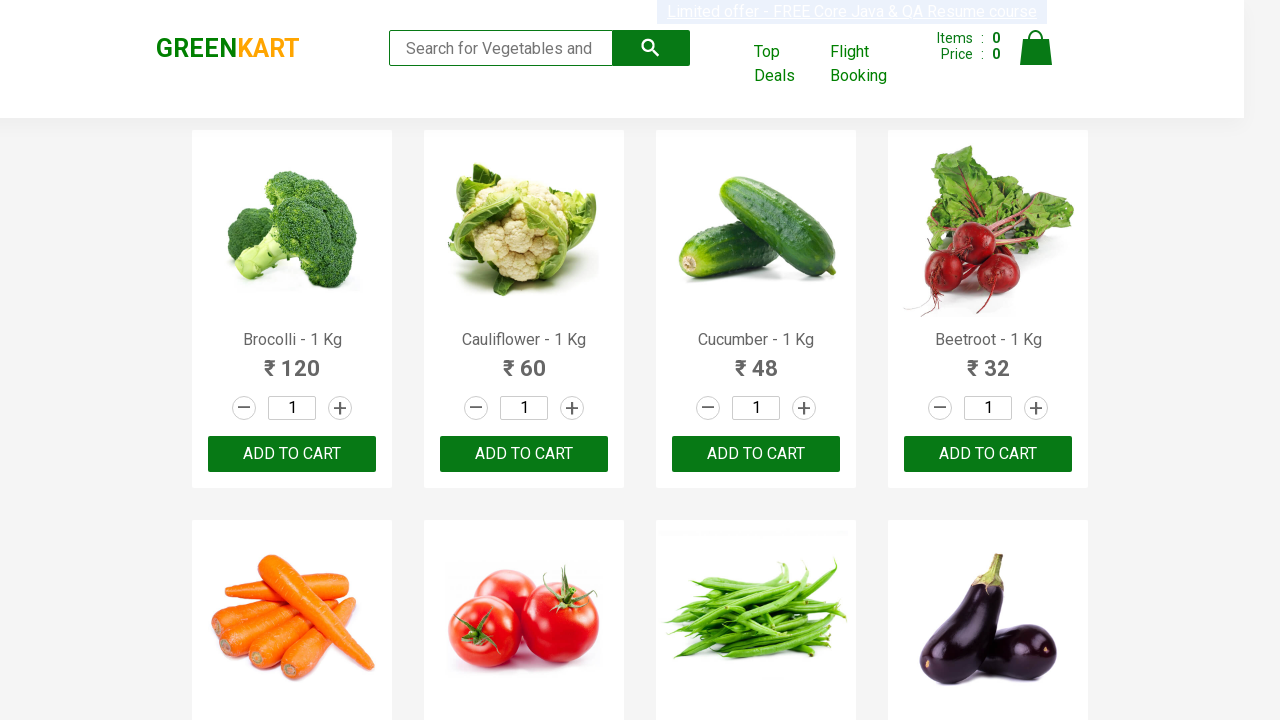

Checked product 2: Cauliflower - 1 Kg
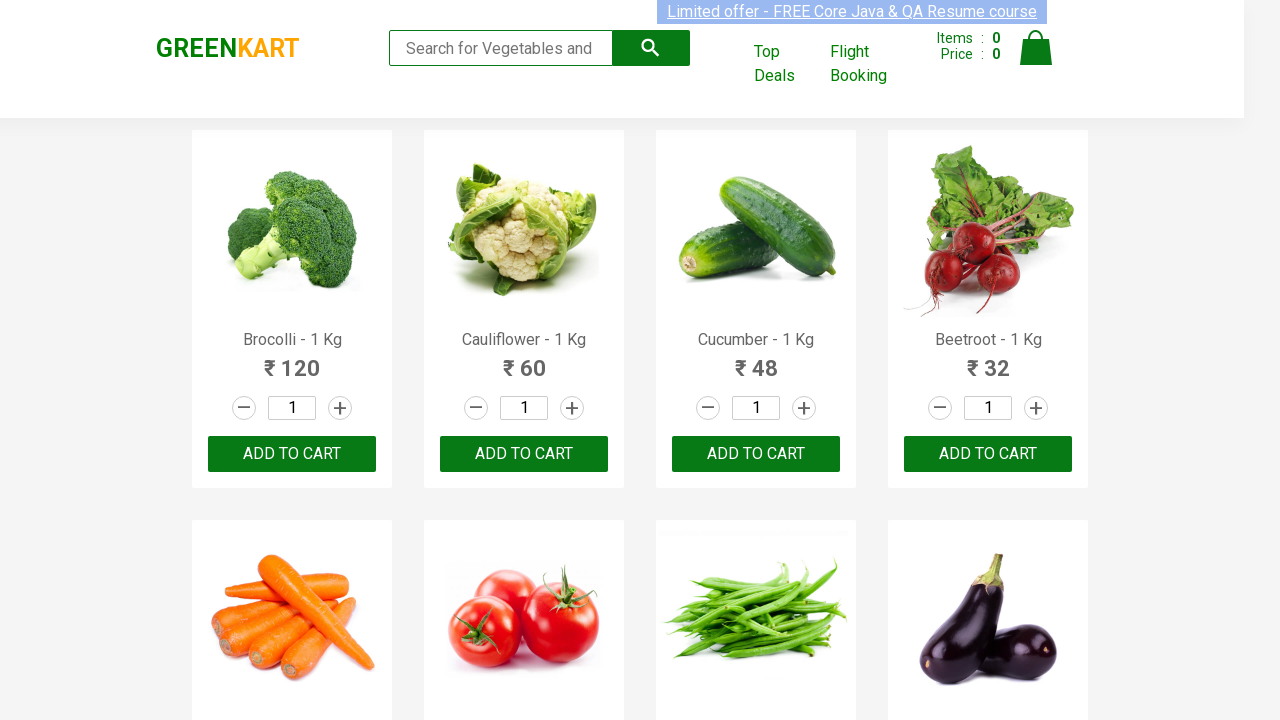

Checked product 3: Cucumber - 1 Kg
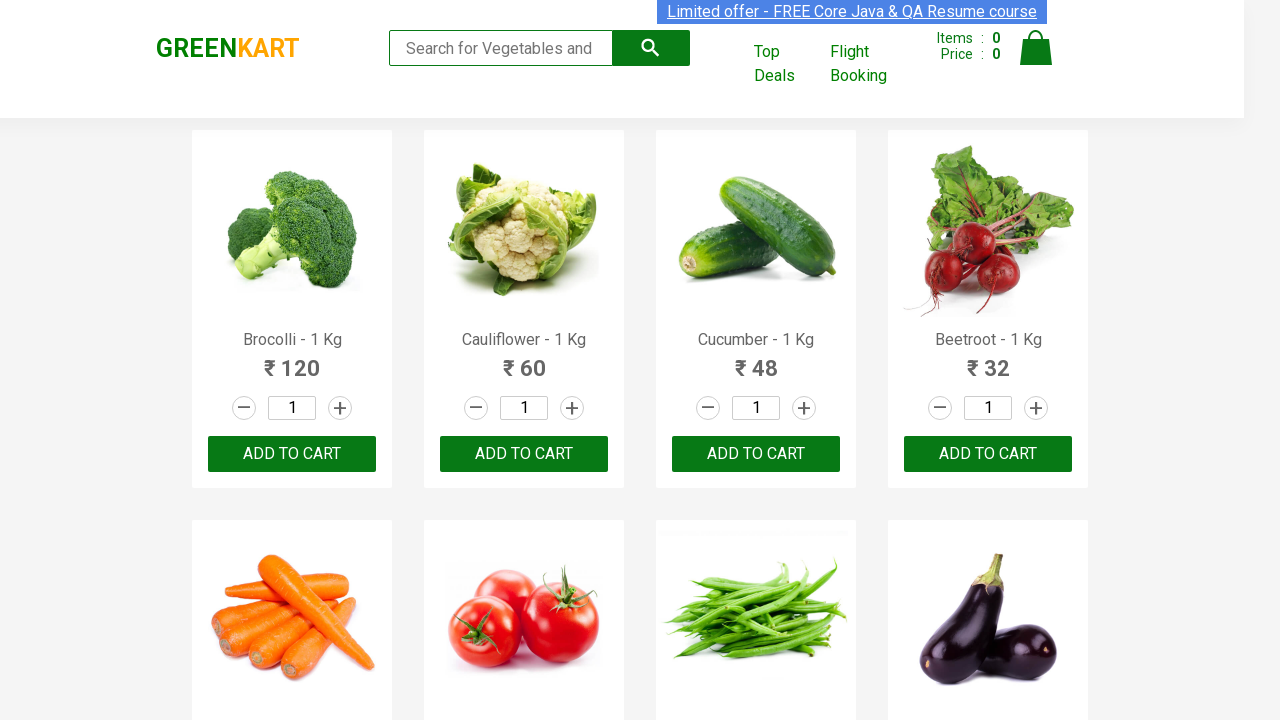

Clicked ADD TO CART button for Cucumber product at position 2 at (756, 454) on button:text('ADD TO CART') >> nth=2
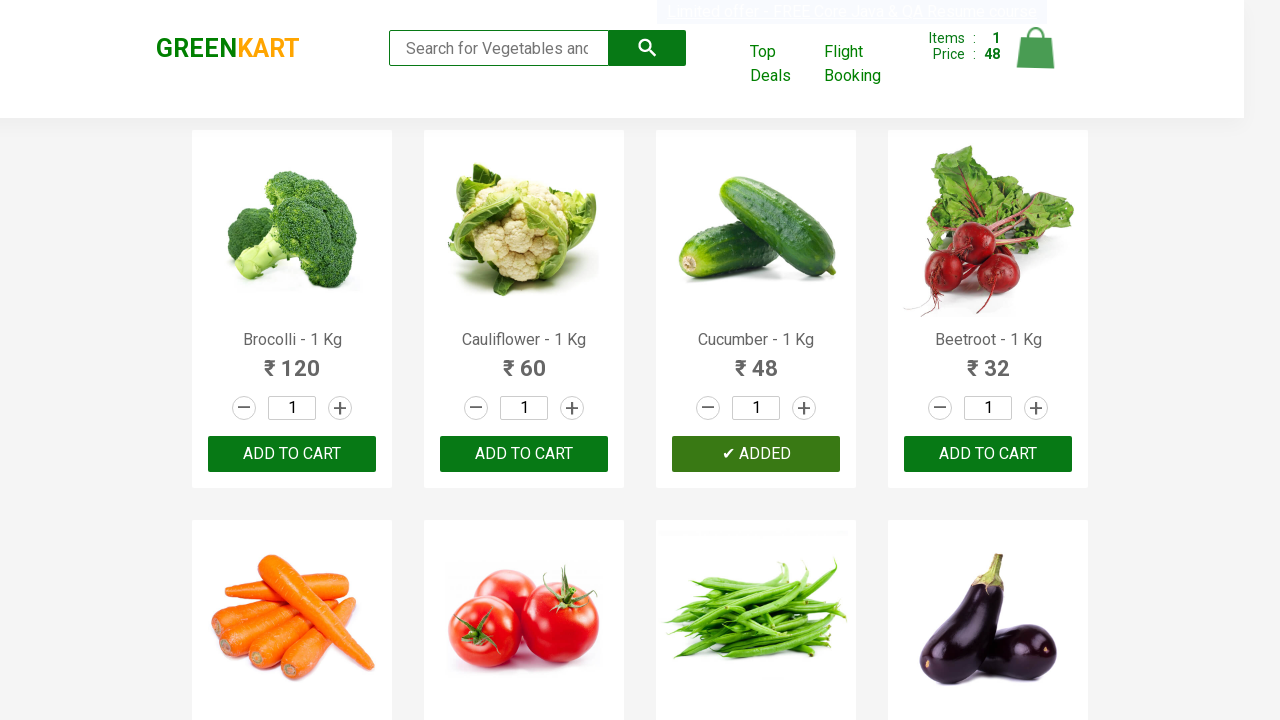

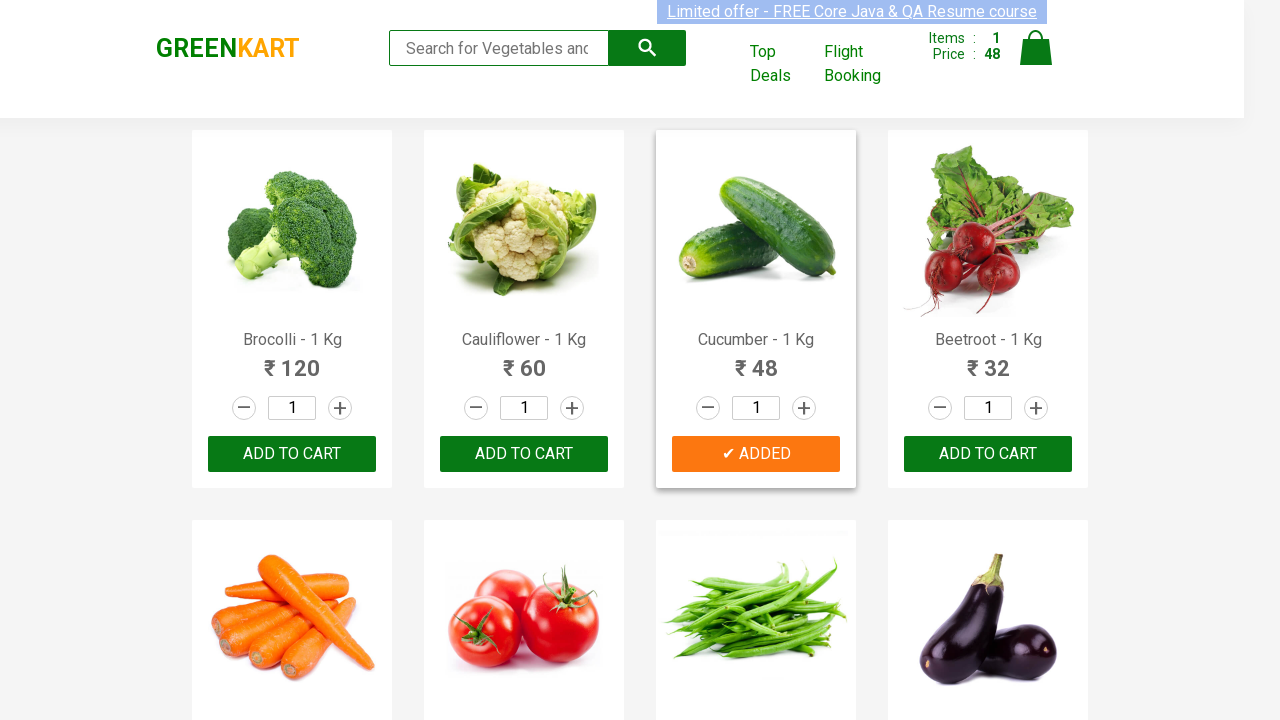